Tests prompt alert functionality by clicking a button to trigger a prompt alert, entering text into the prompt, and accepting it

Starting URL: https://demoqa.com/alerts

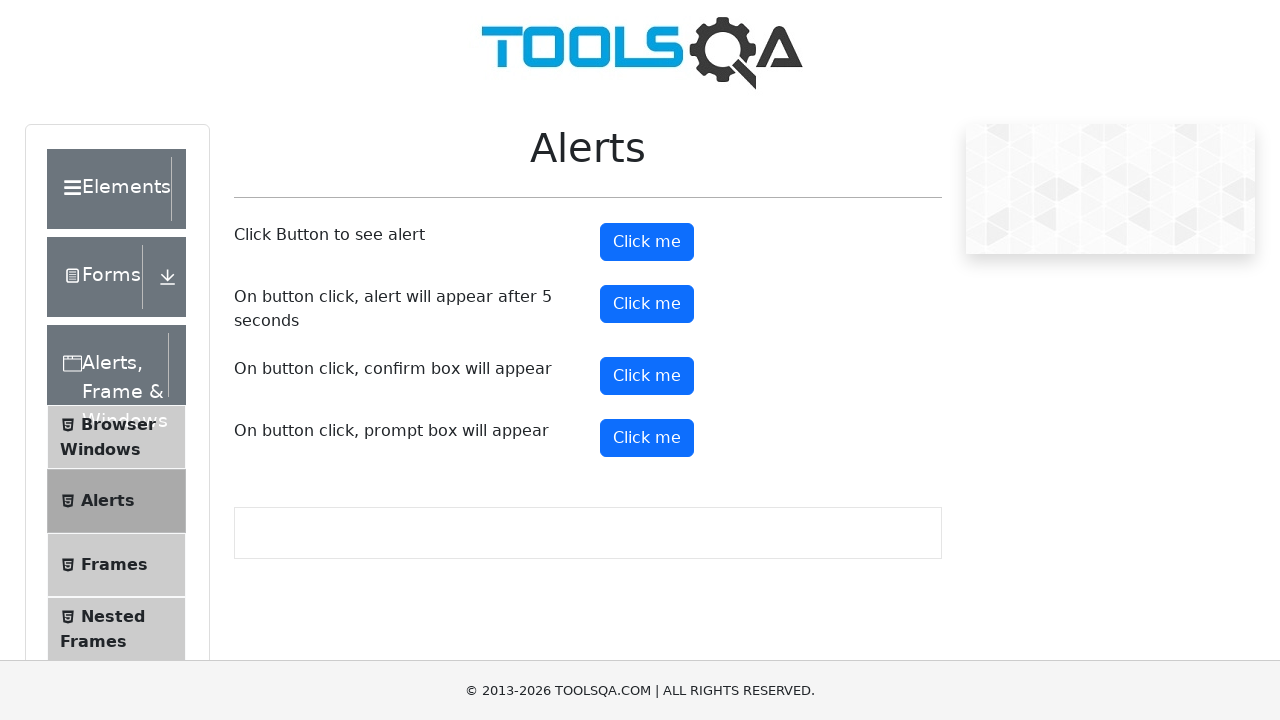

Clicked prompt alert button at (647, 438) on #promtButton
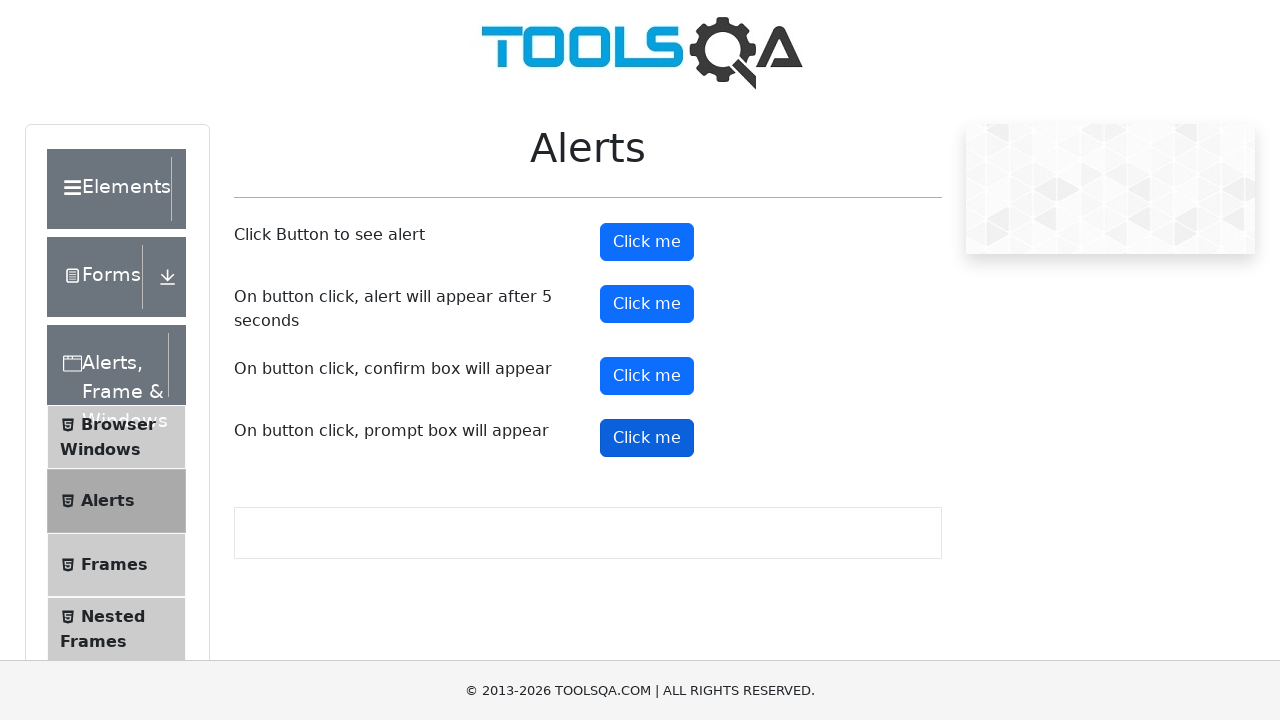

Set up dialog handler to accept prompt with text 'Sending the data'
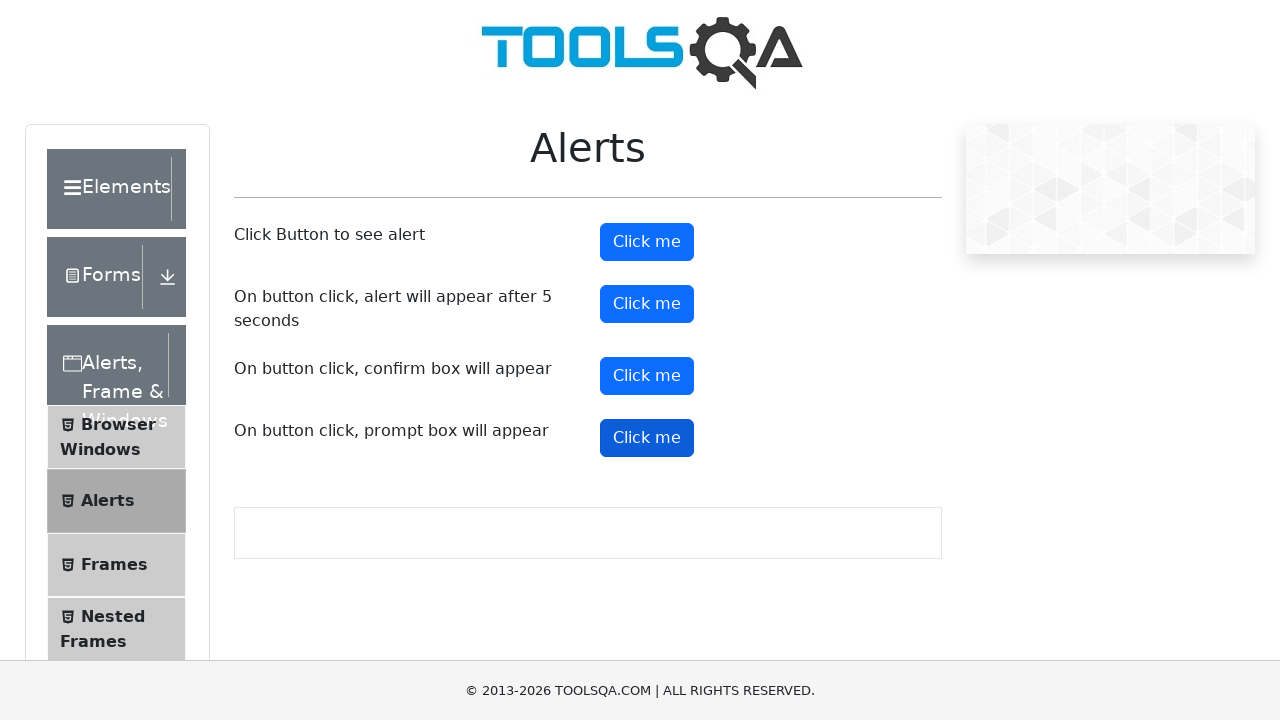

Waited 2 seconds for prompt result to be processed
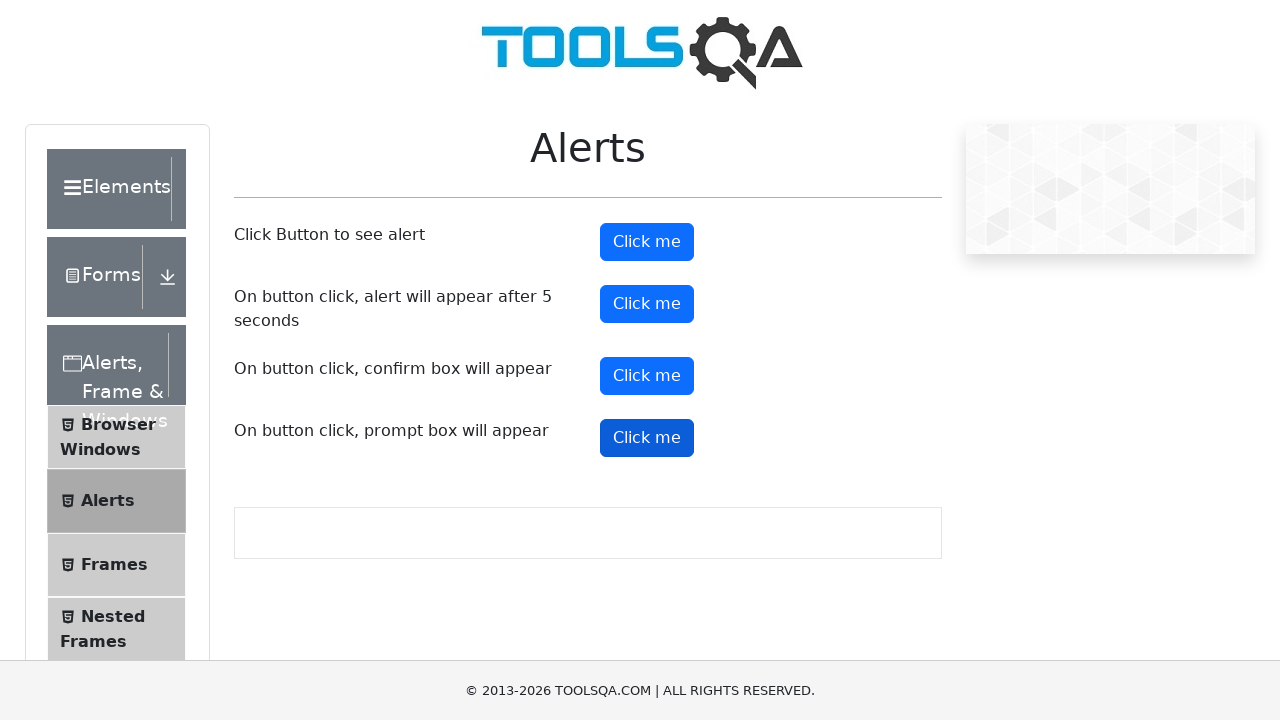

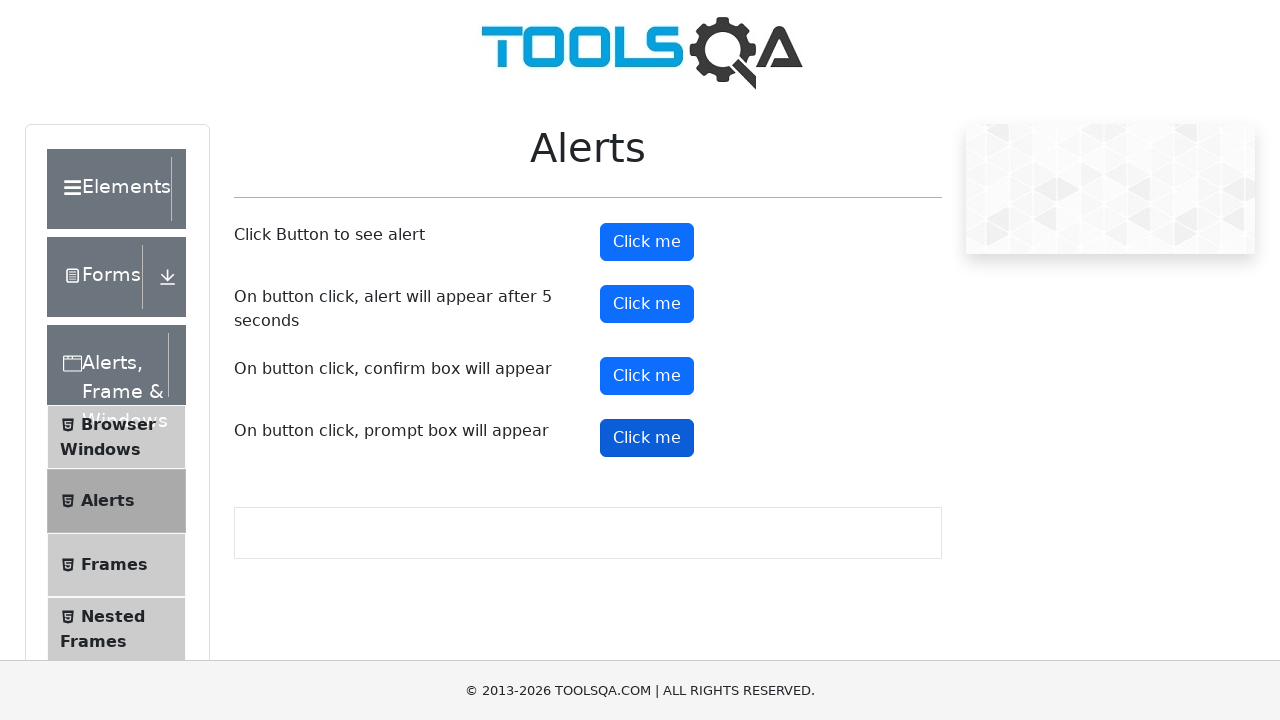